Tests navigation functionality on an e-commerce site by clicking on Home and FAQ links from the mobile page

Starting URL: https://sia0.github.io/Apni-Dukaan/mobile.html

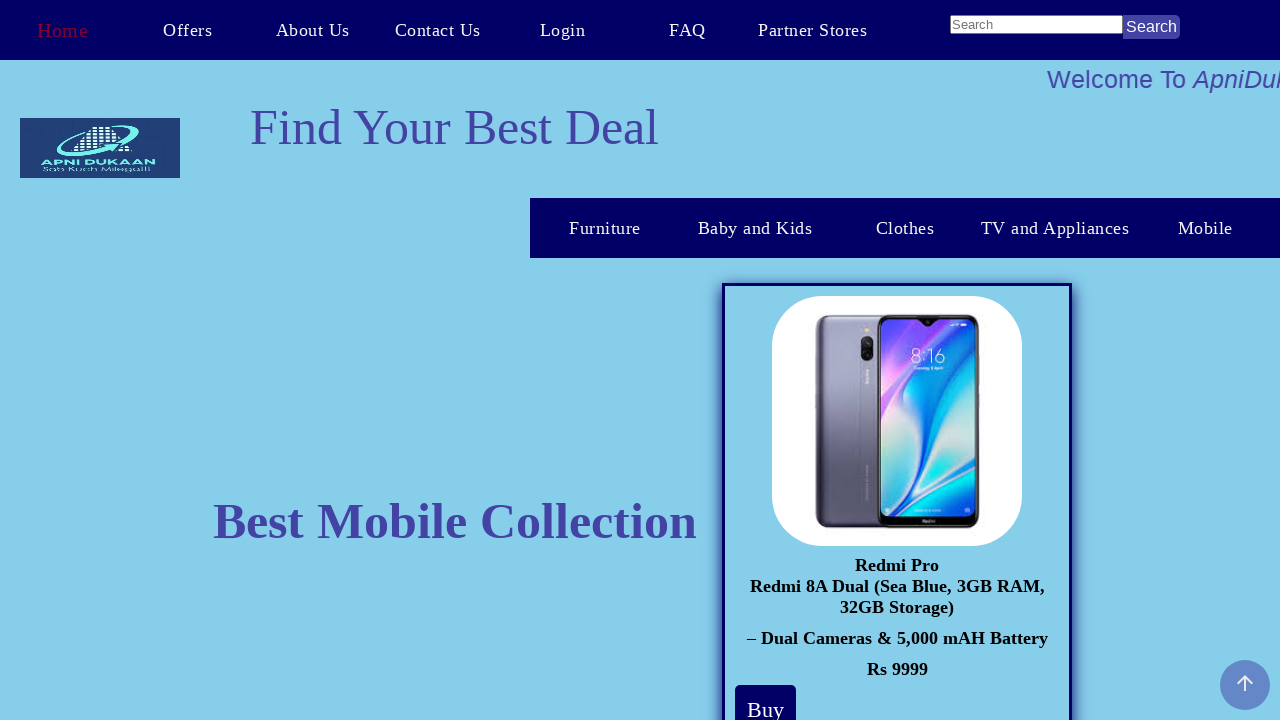

Set viewport size to 1552x840 for mobile testing
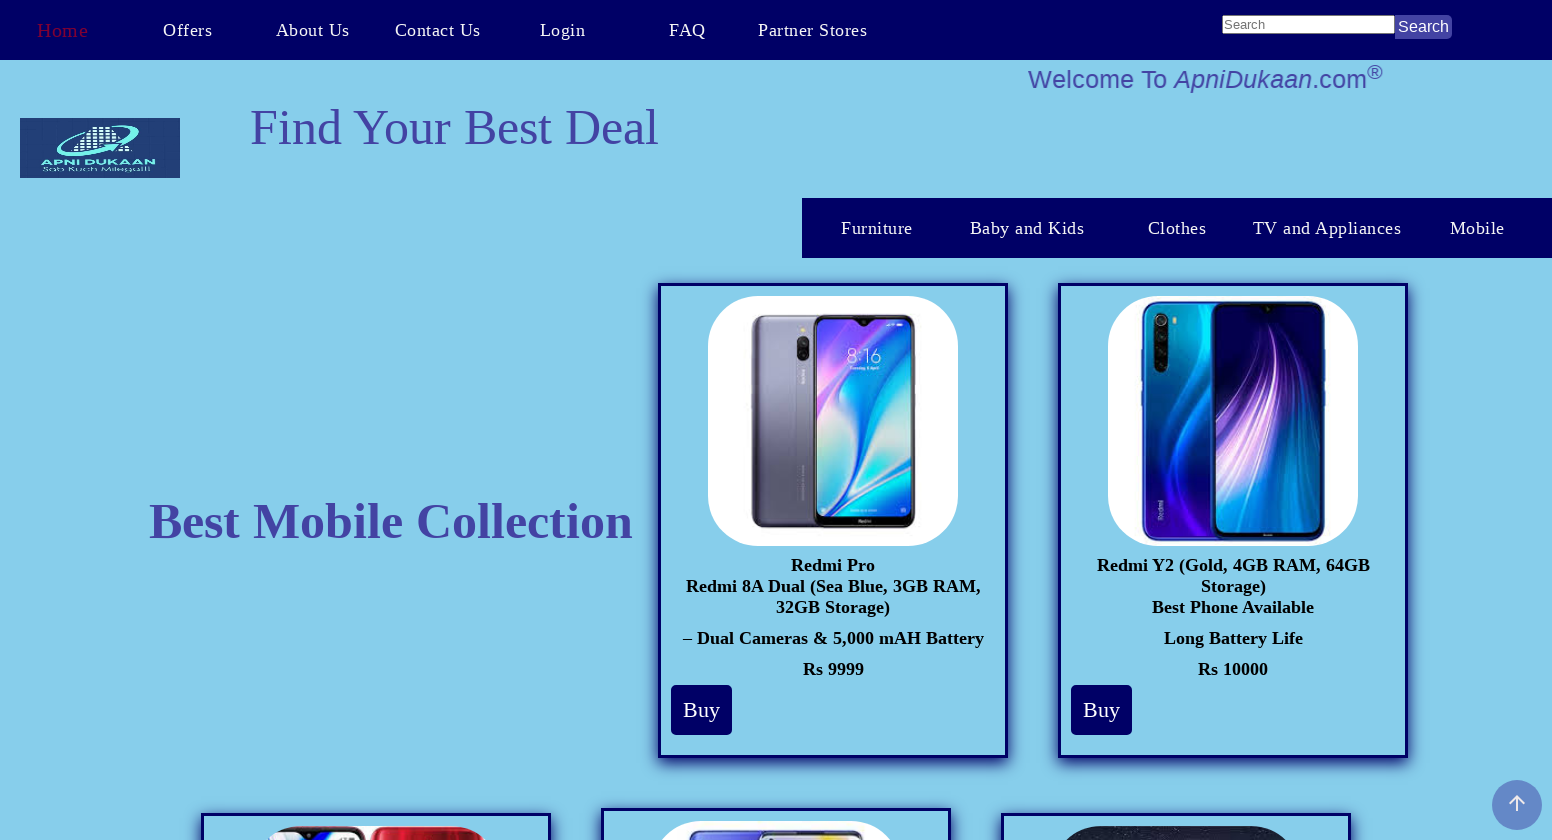

Clicked Home link from mobile page at (62, 30) on a:has-text('Home')
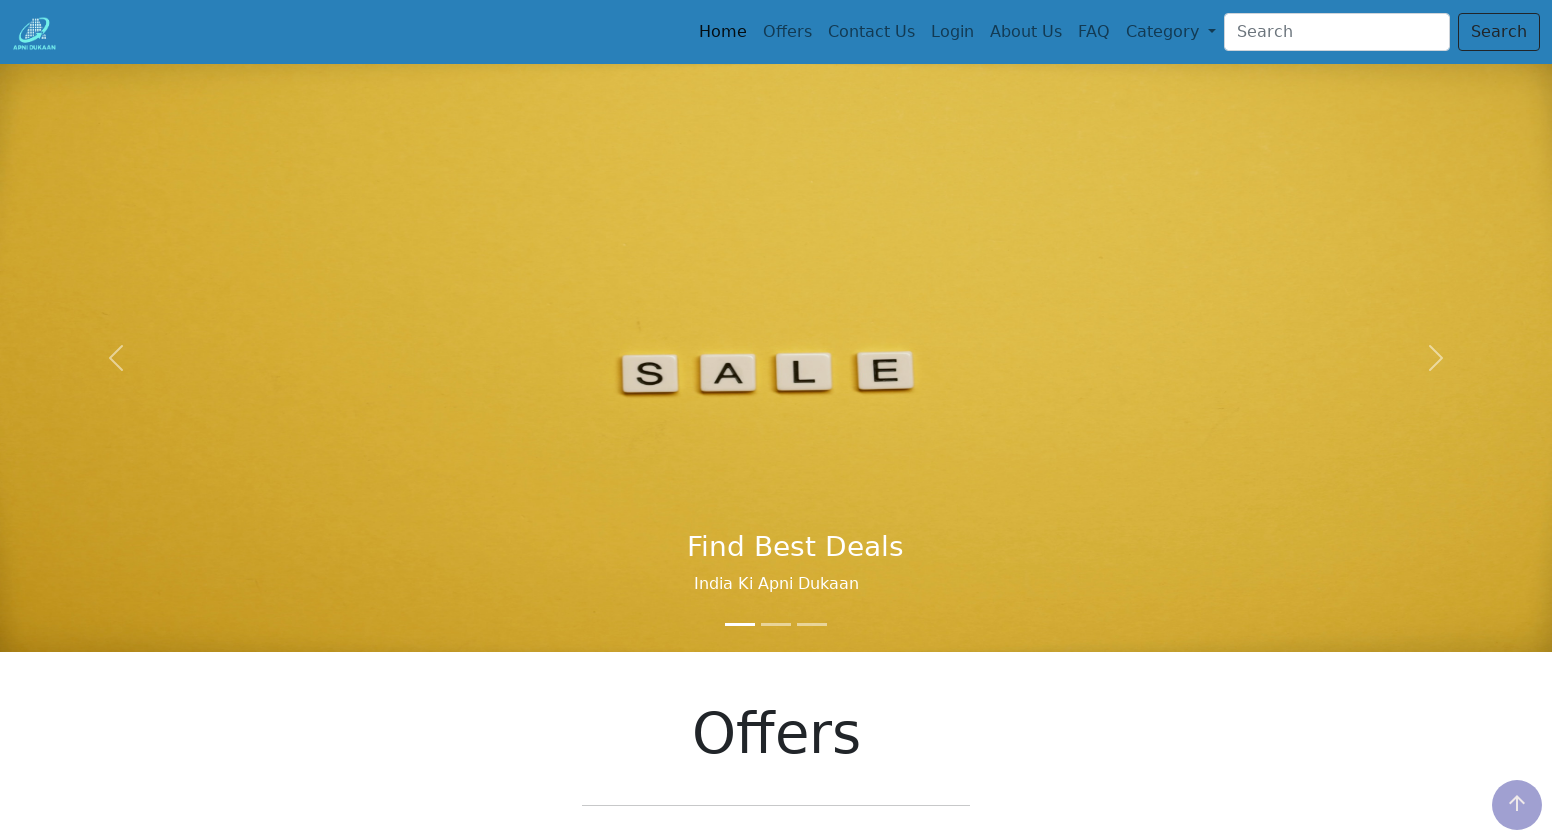

Clicked FAQ link from mobile page at (1094, 32) on a:has-text('FAQ')
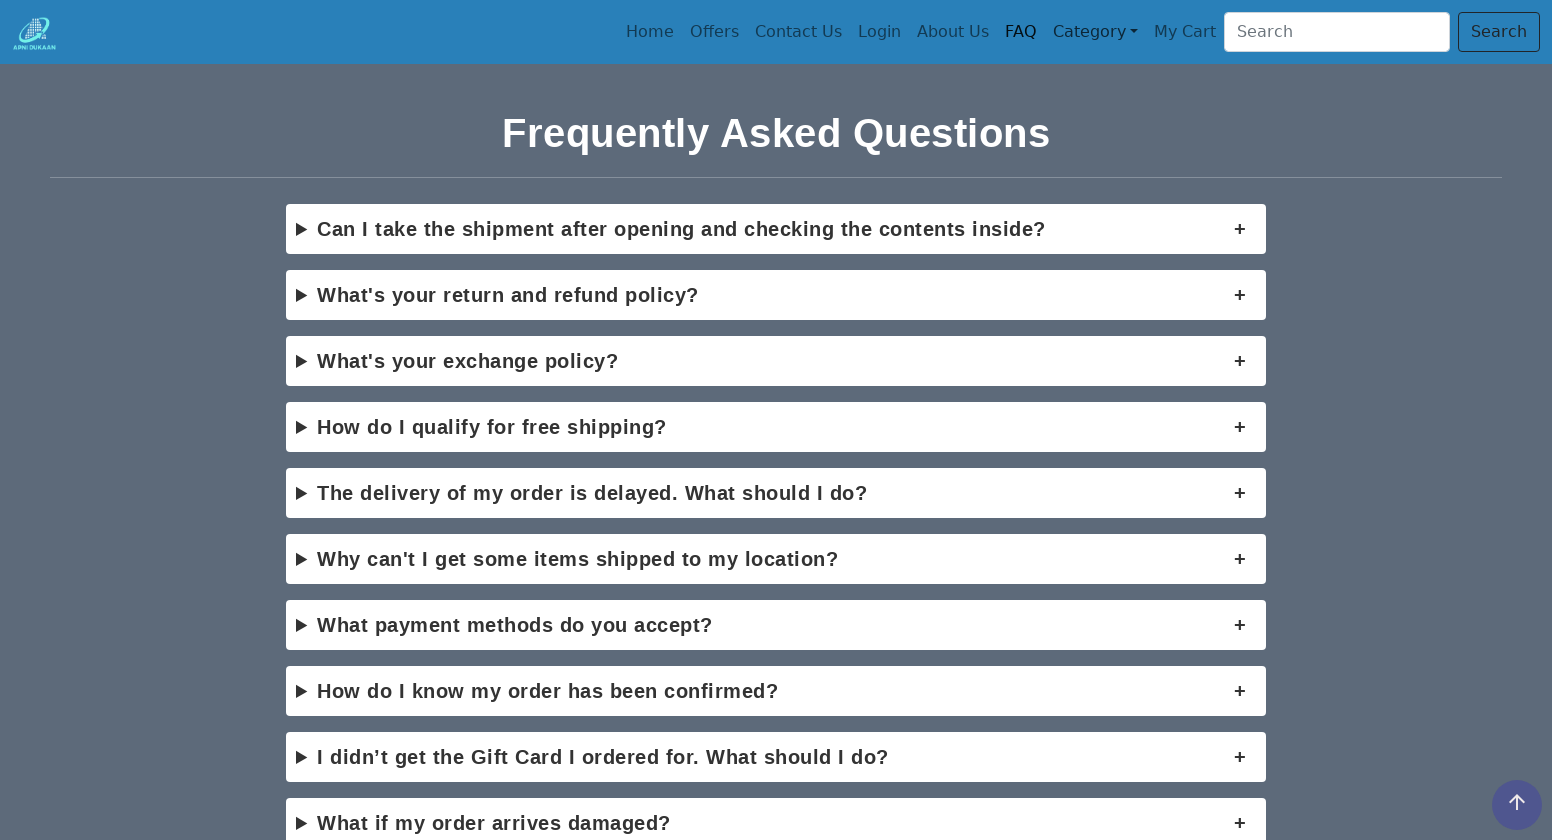

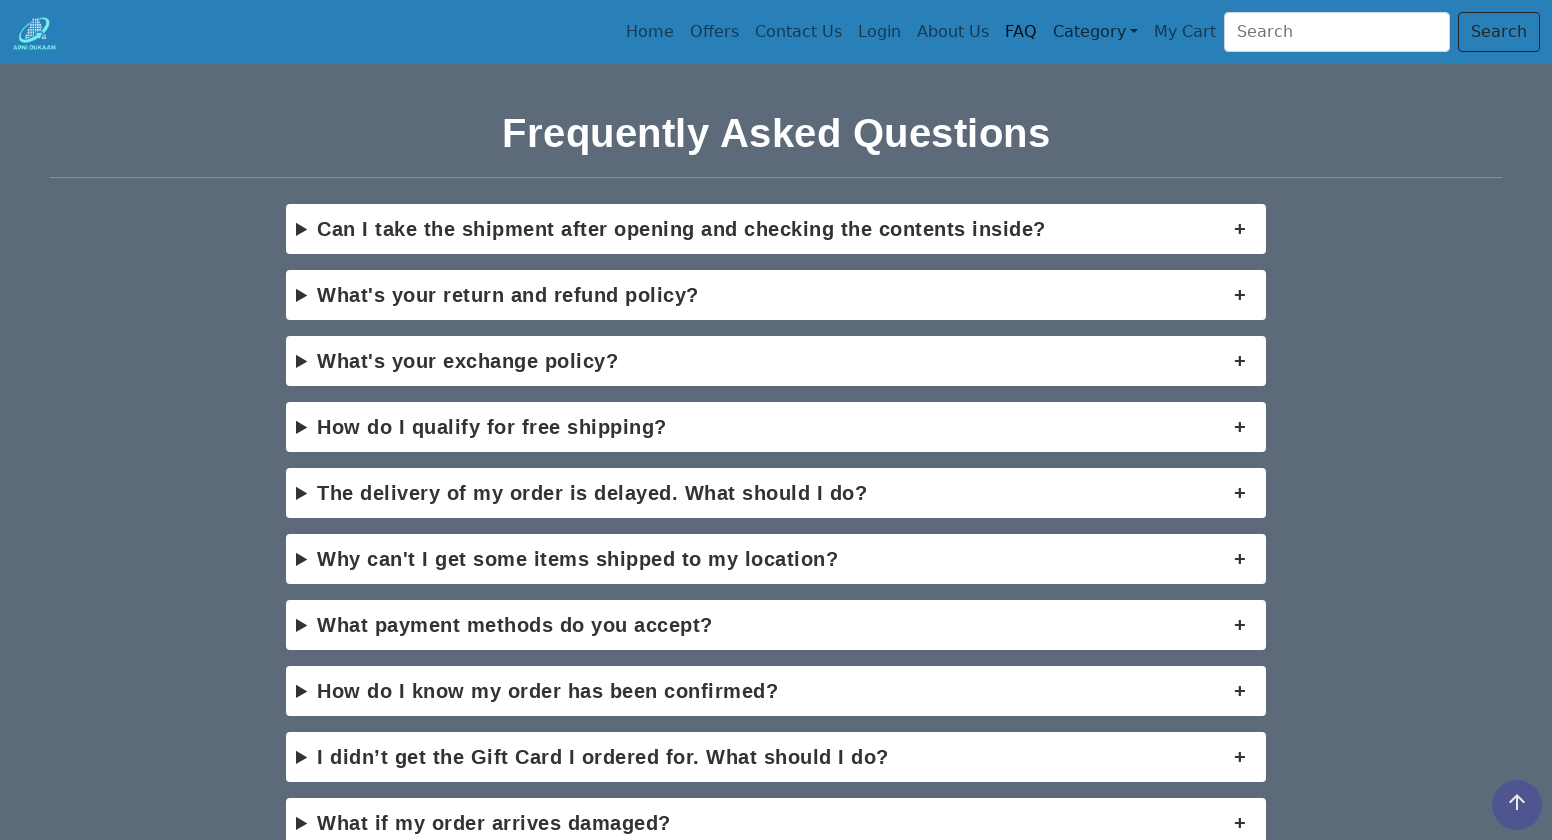